Tests that a todo item is removed if edited to an empty string

Starting URL: https://demo.playwright.dev/todomvc

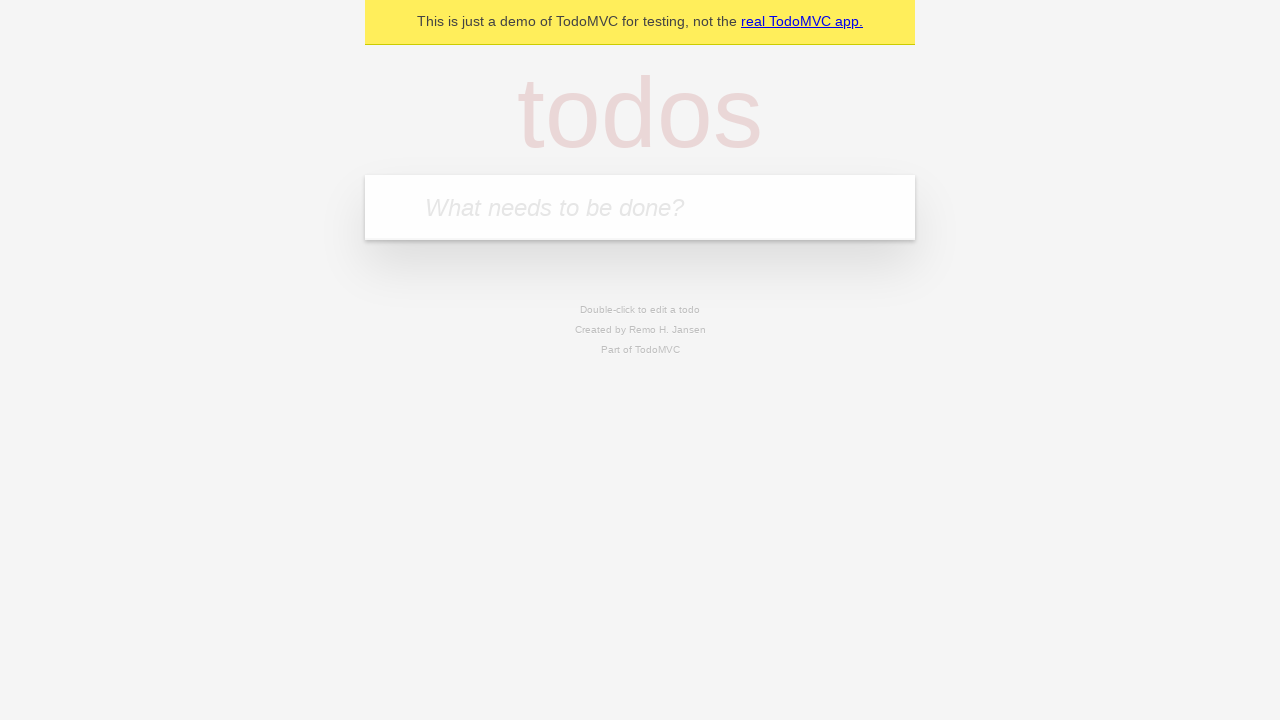

Filled first todo input with 'buy some cheese' on internal:attr=[placeholder="What needs to be done?"i]
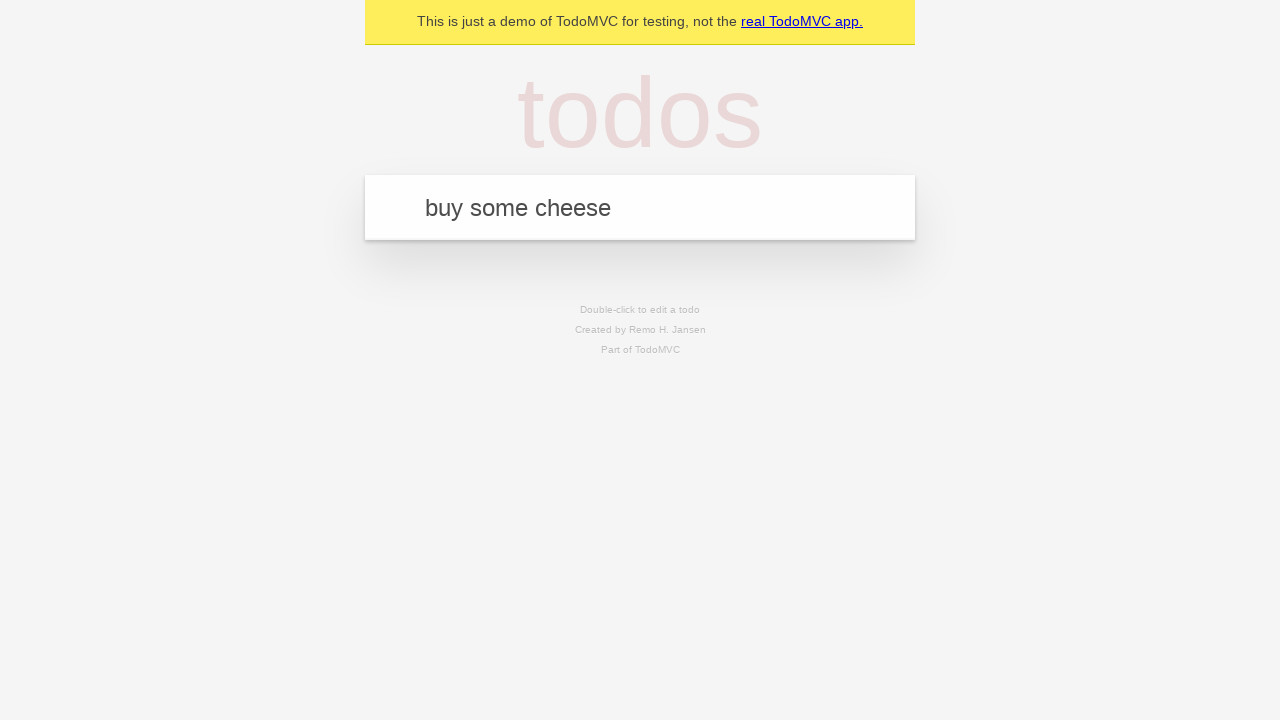

Pressed Enter to add first todo item on internal:attr=[placeholder="What needs to be done?"i]
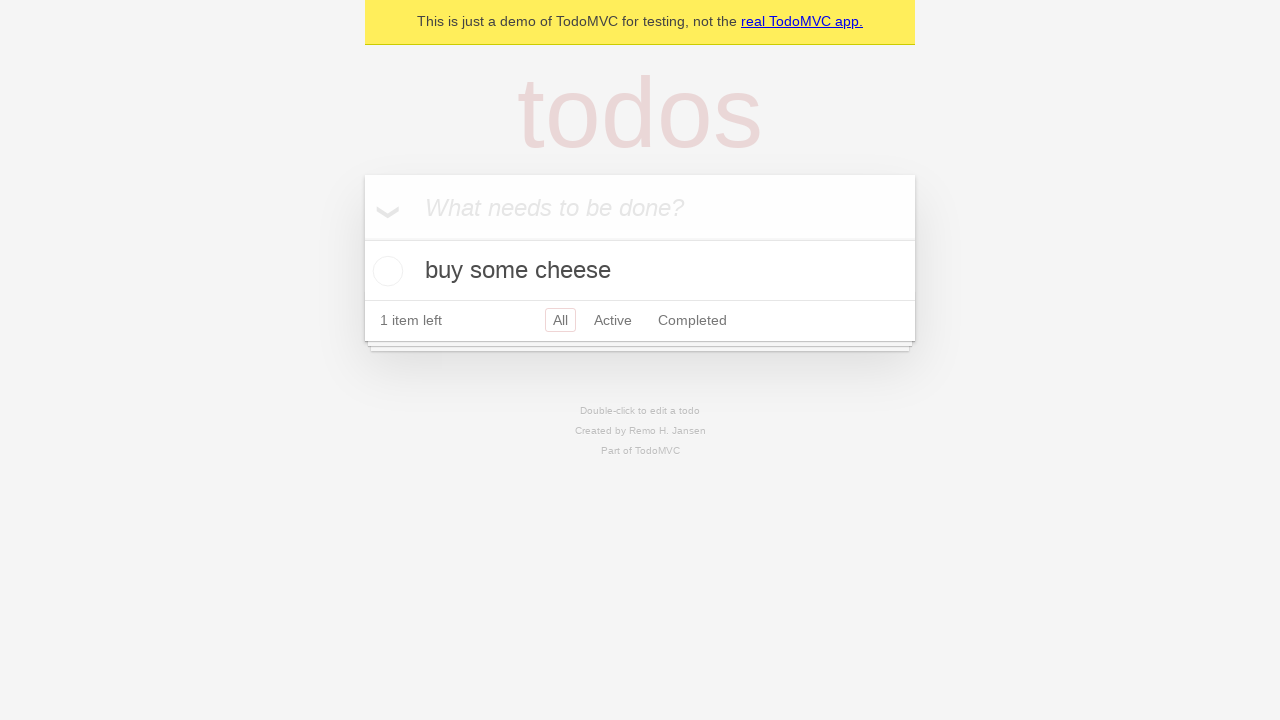

Filled second todo input with 'feed the cat' on internal:attr=[placeholder="What needs to be done?"i]
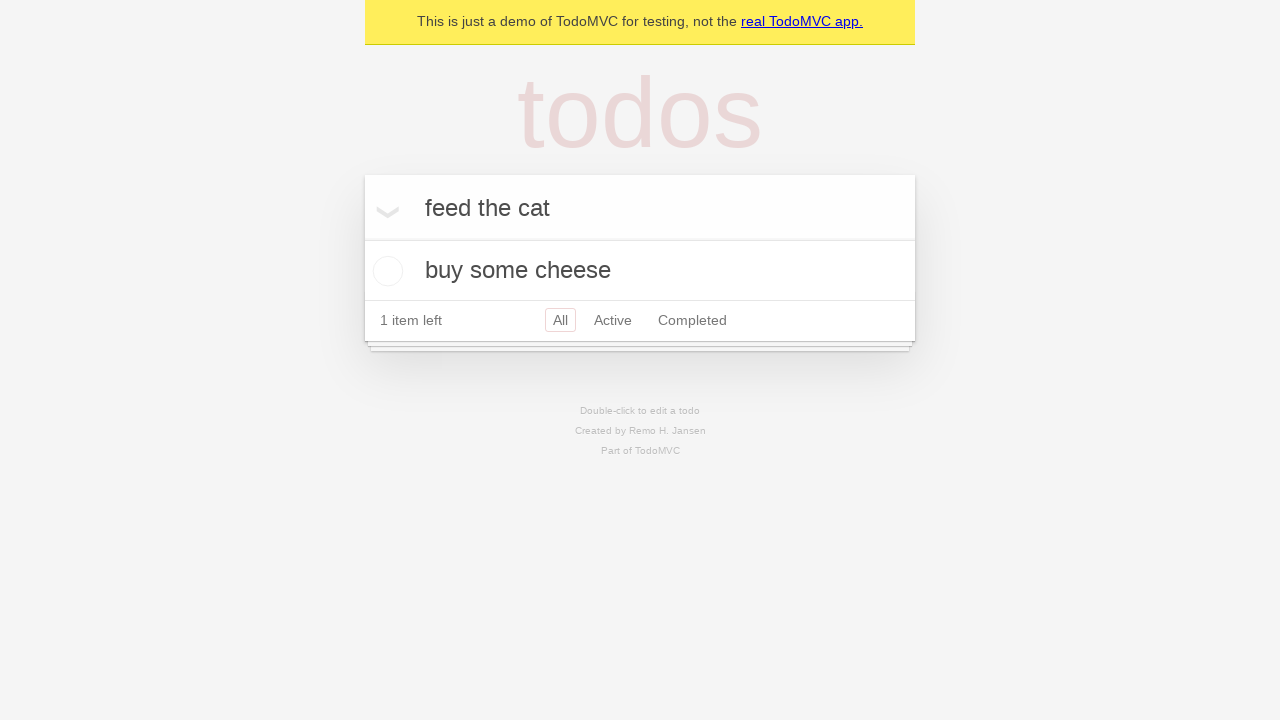

Pressed Enter to add second todo item on internal:attr=[placeholder="What needs to be done?"i]
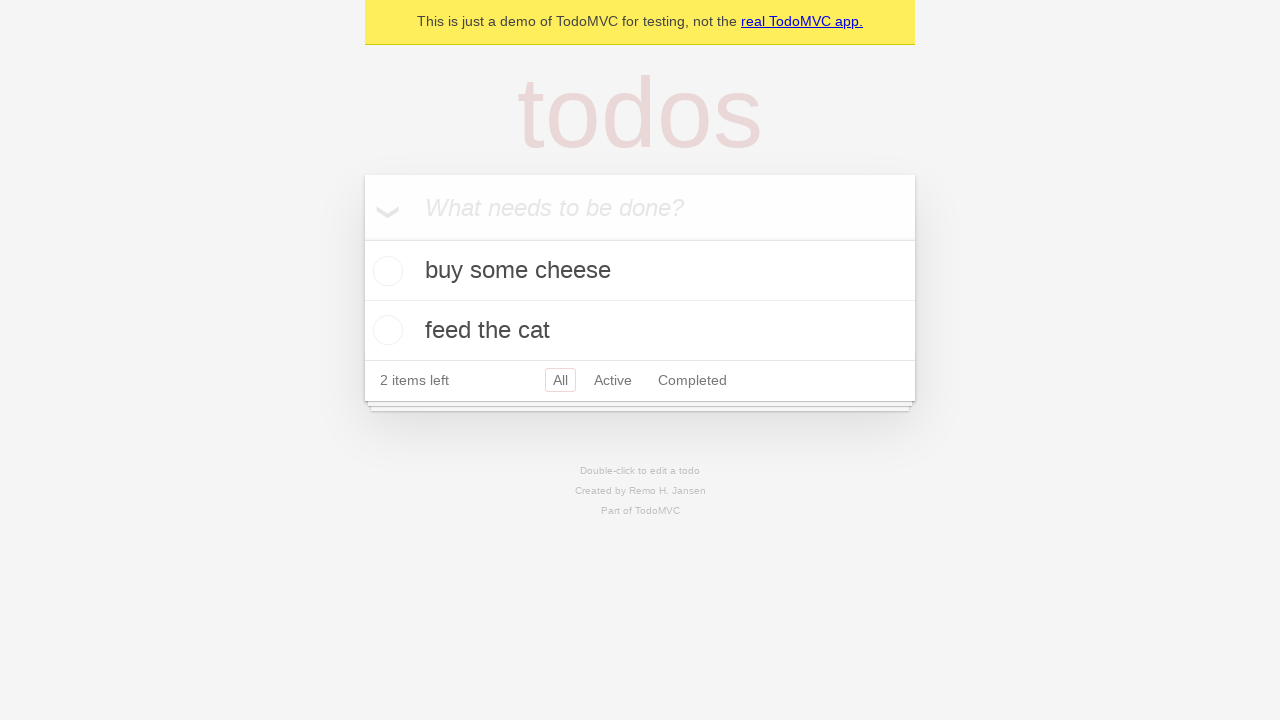

Filled third todo input with 'book a doctors appointment' on internal:attr=[placeholder="What needs to be done?"i]
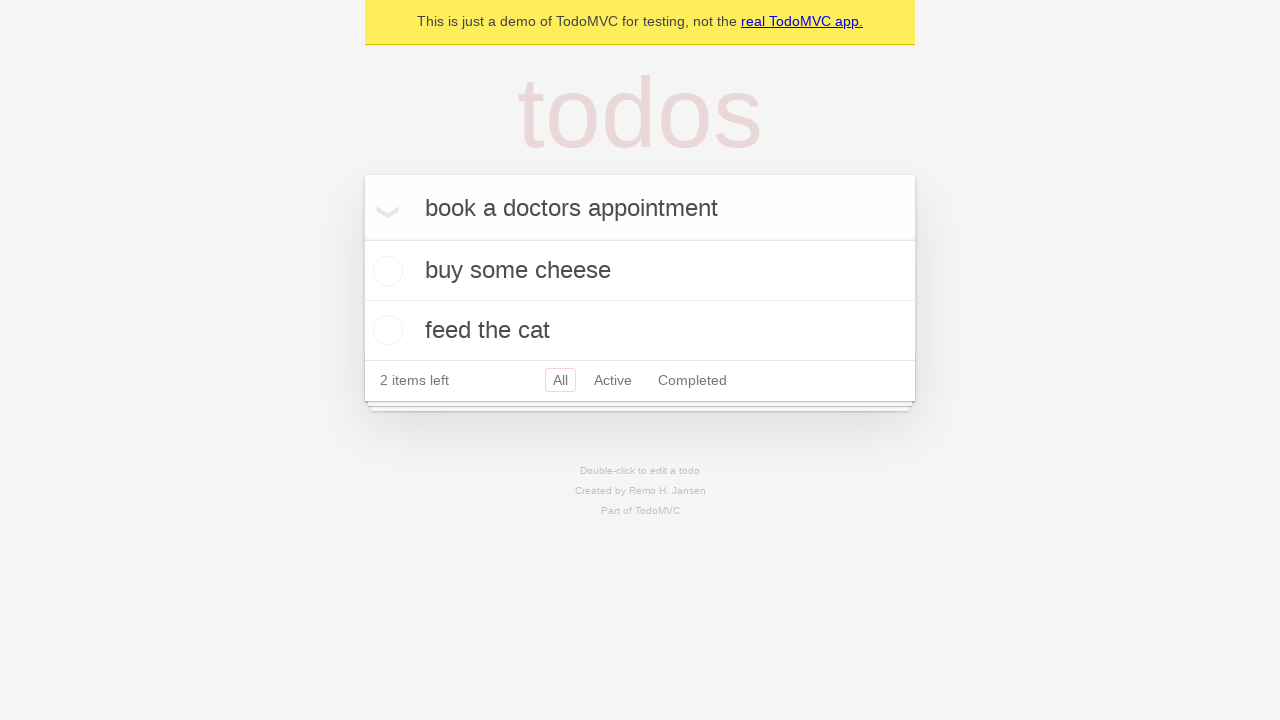

Pressed Enter to add third todo item on internal:attr=[placeholder="What needs to be done?"i]
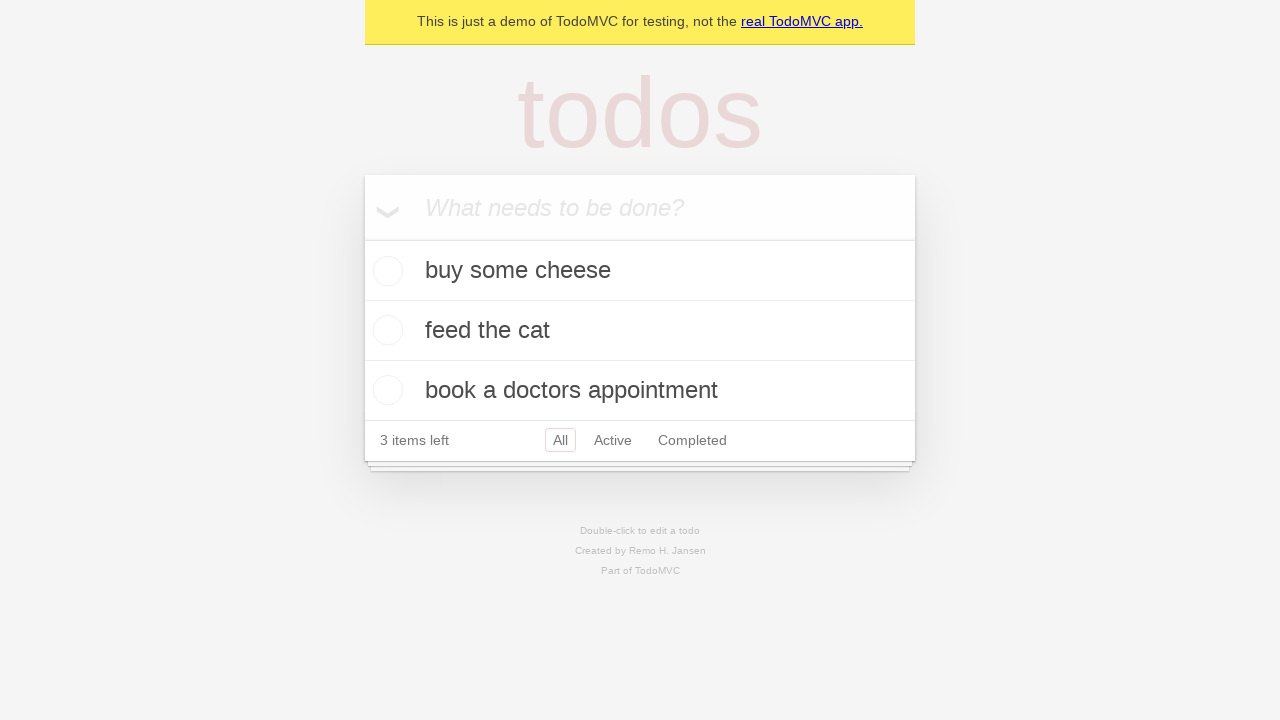

Waited for all three todo items to be visible
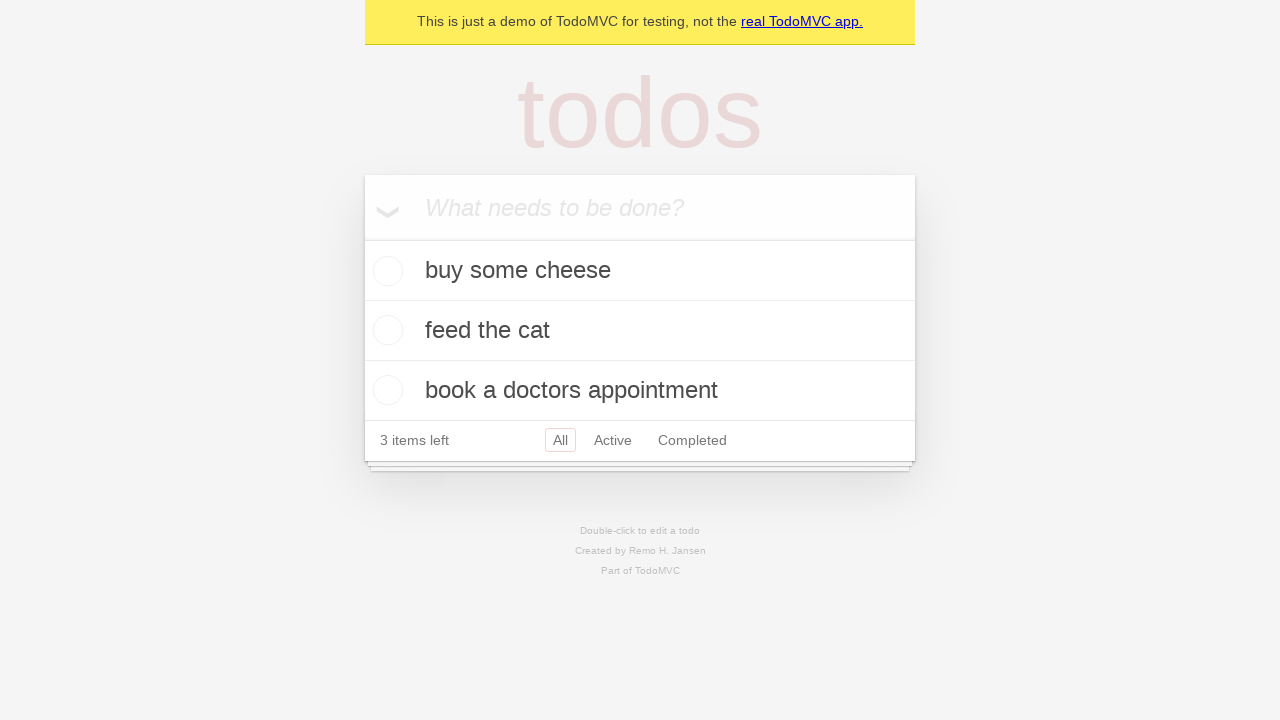

Double-clicked on second todo item to enter edit mode at (640, 331) on internal:testid=[data-testid="todo-item"s] >> nth=1
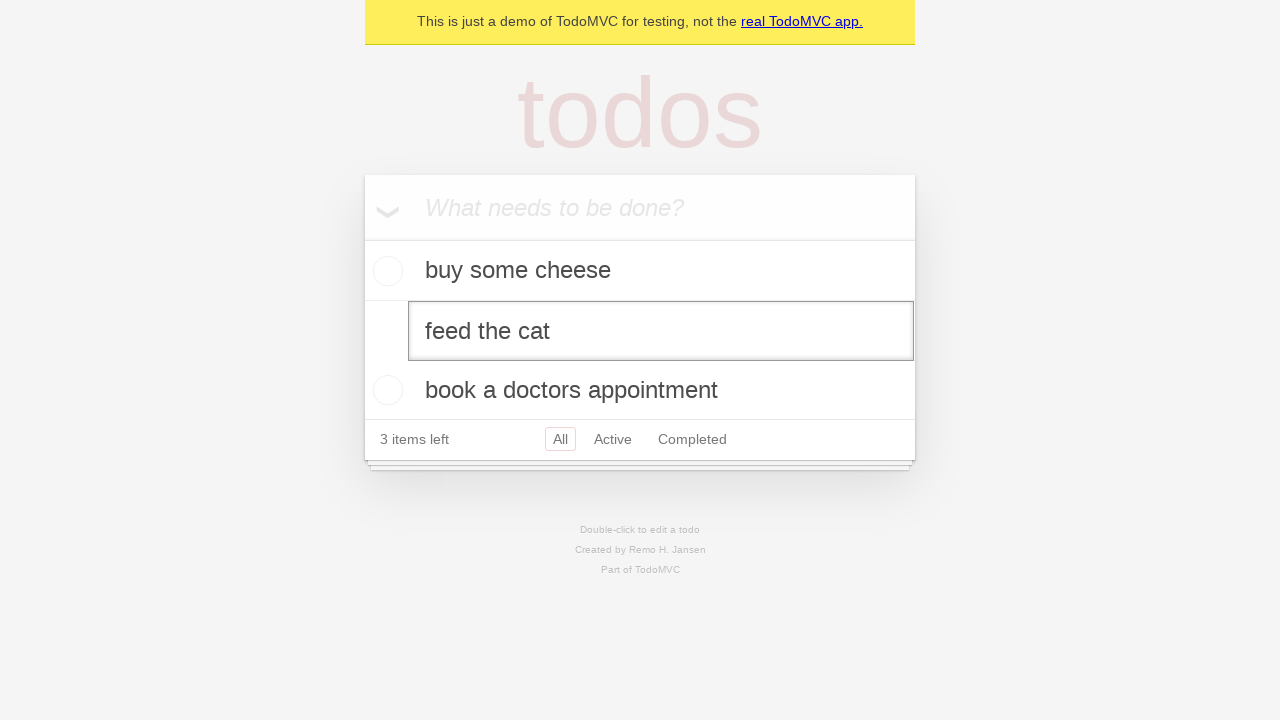

Cleared the edit textbox by filling with empty string on internal:testid=[data-testid="todo-item"s] >> nth=1 >> internal:role=textbox[nam
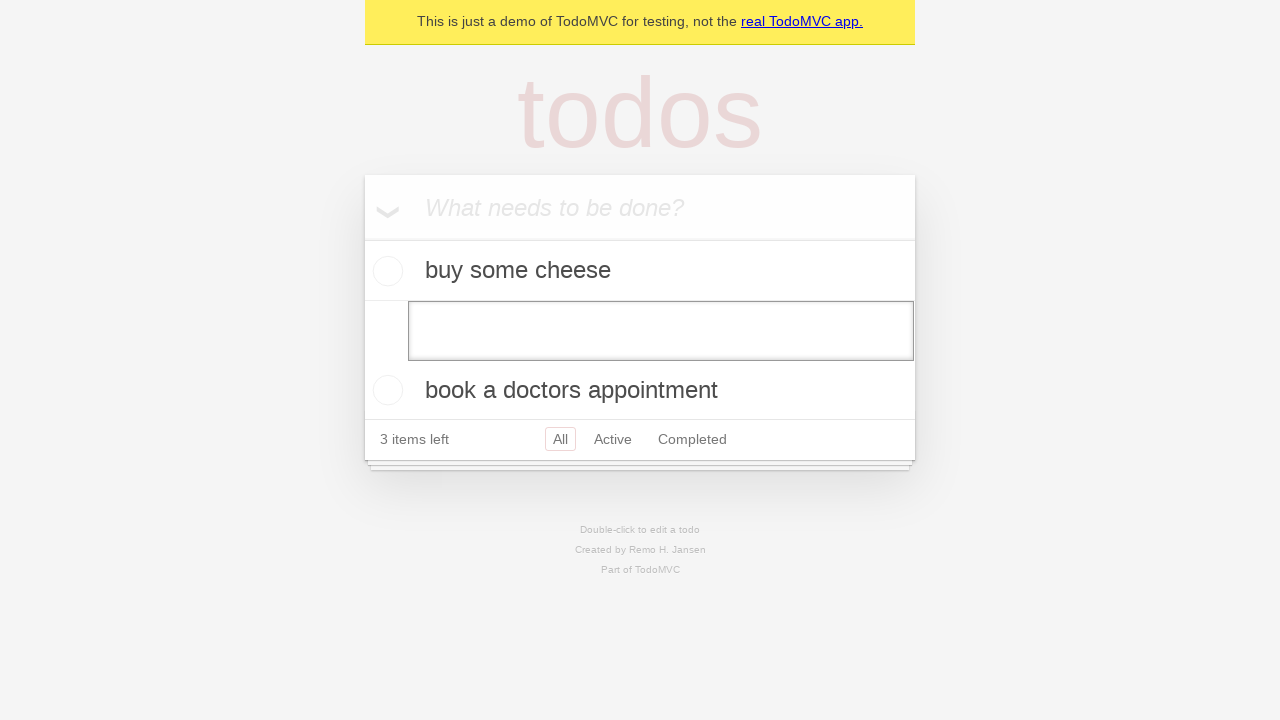

Pressed Enter to confirm edit and remove the item on internal:testid=[data-testid="todo-item"s] >> nth=1 >> internal:role=textbox[nam
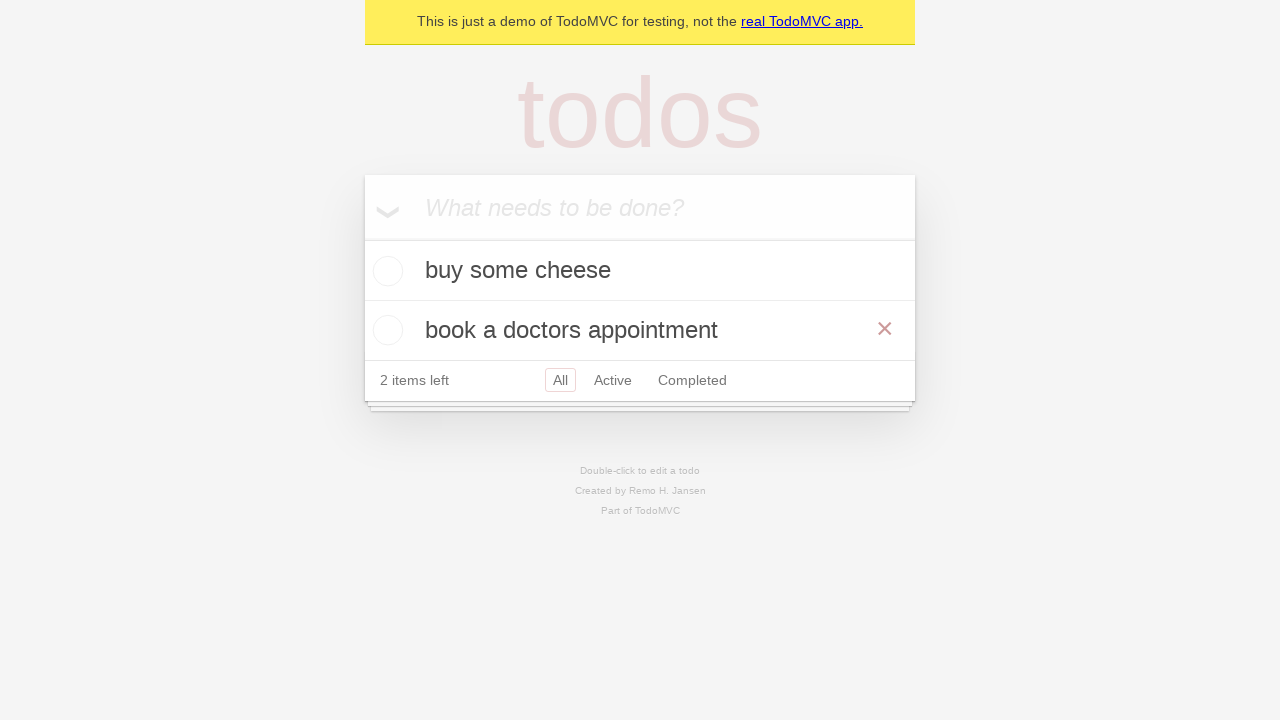

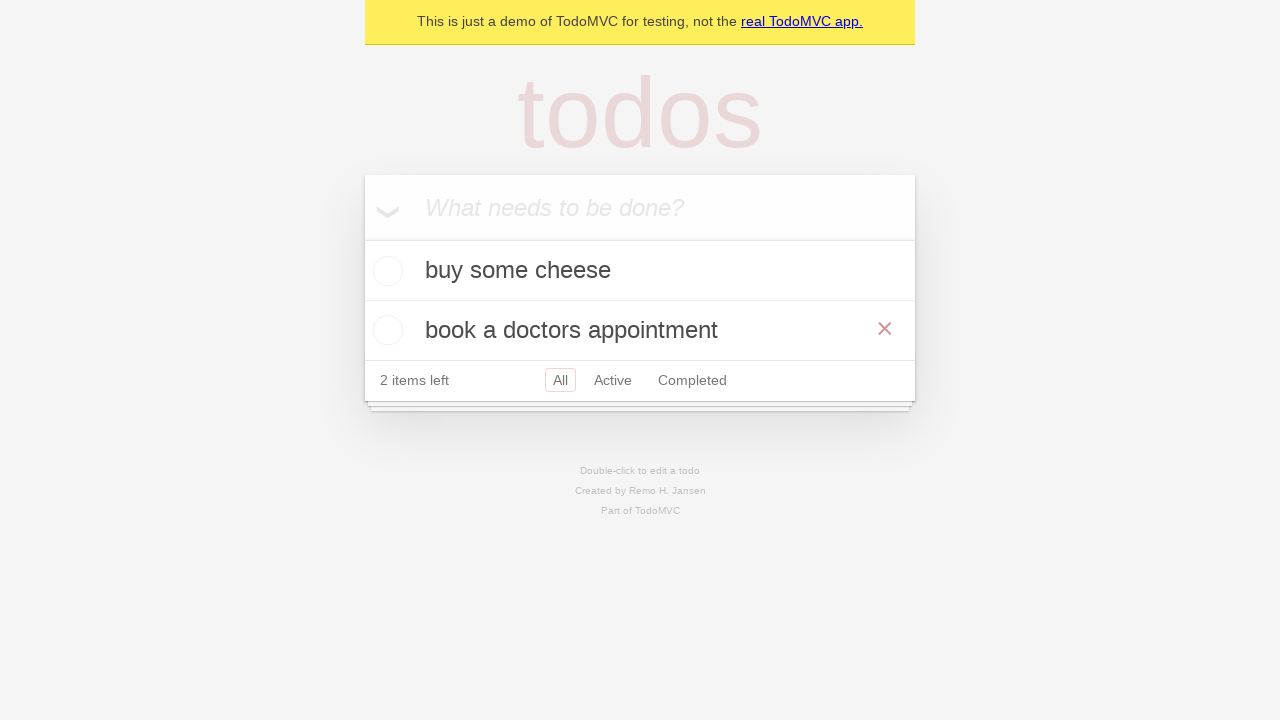